Navigates to Booking.com homepage and verifies the page title contains "Booking.com"

Starting URL: https://www.booking.com/

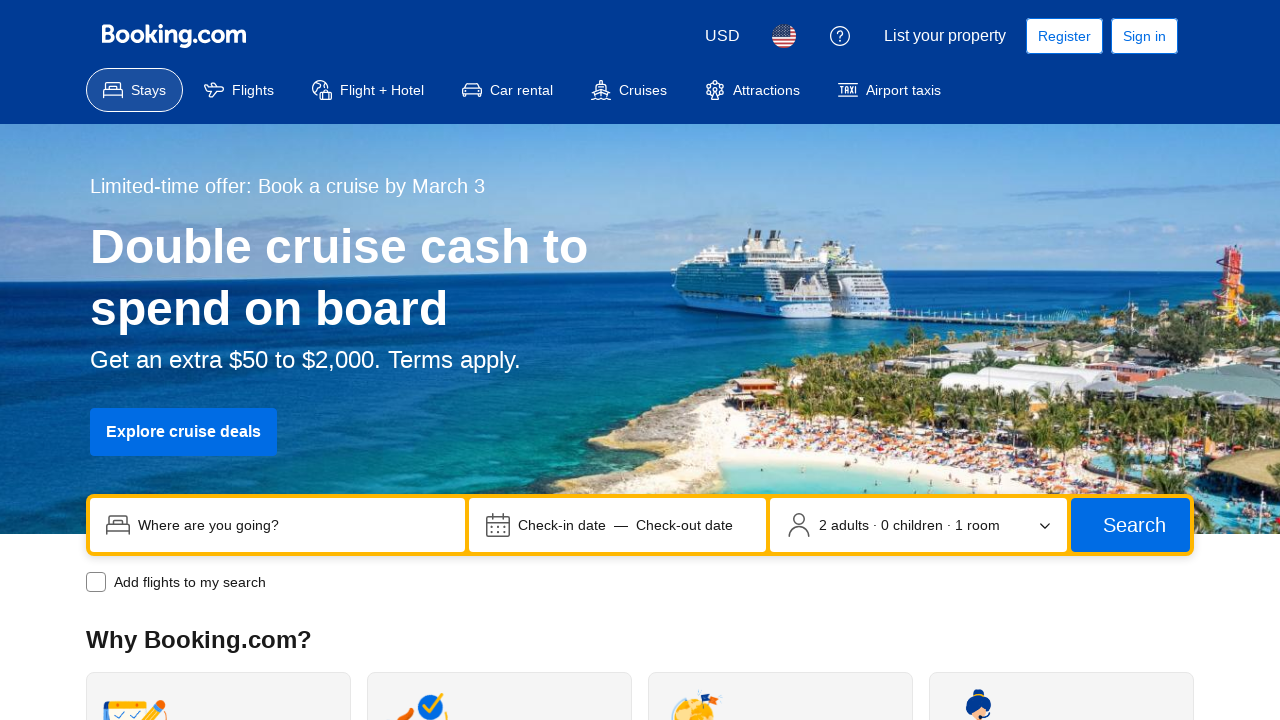

Navigated to Booking.com homepage
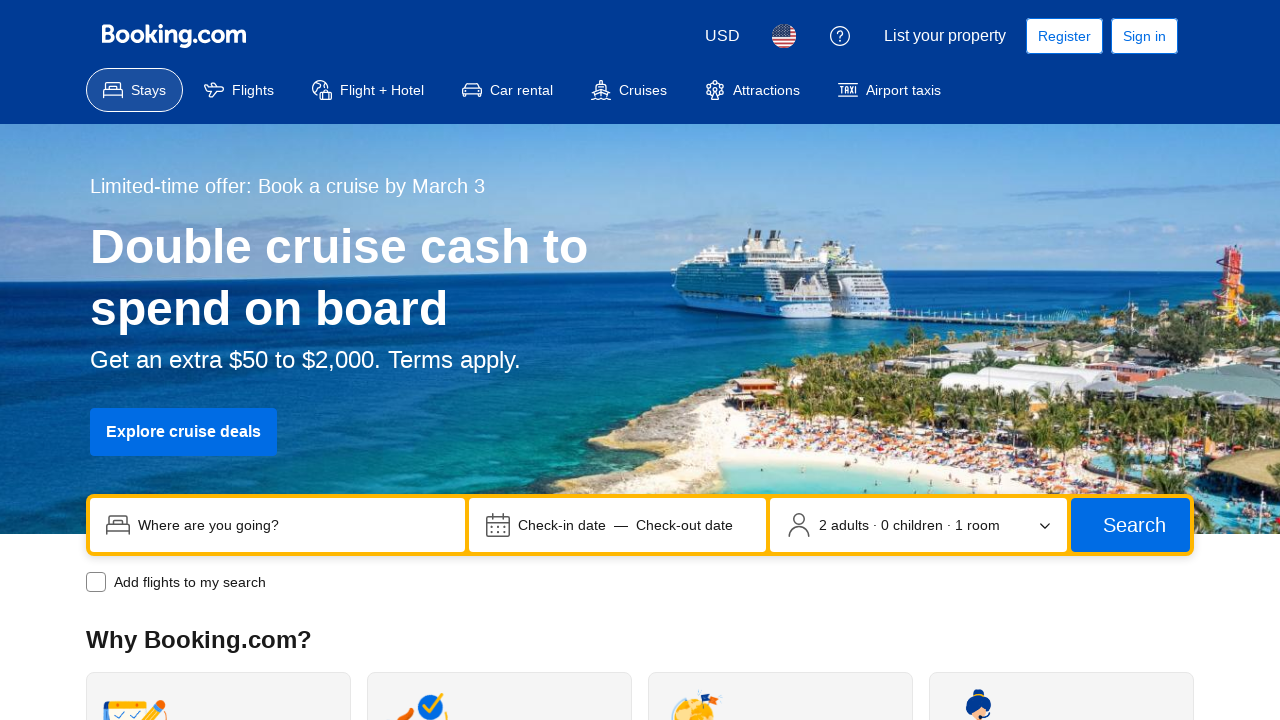

Verified page title contains 'Booking.com'
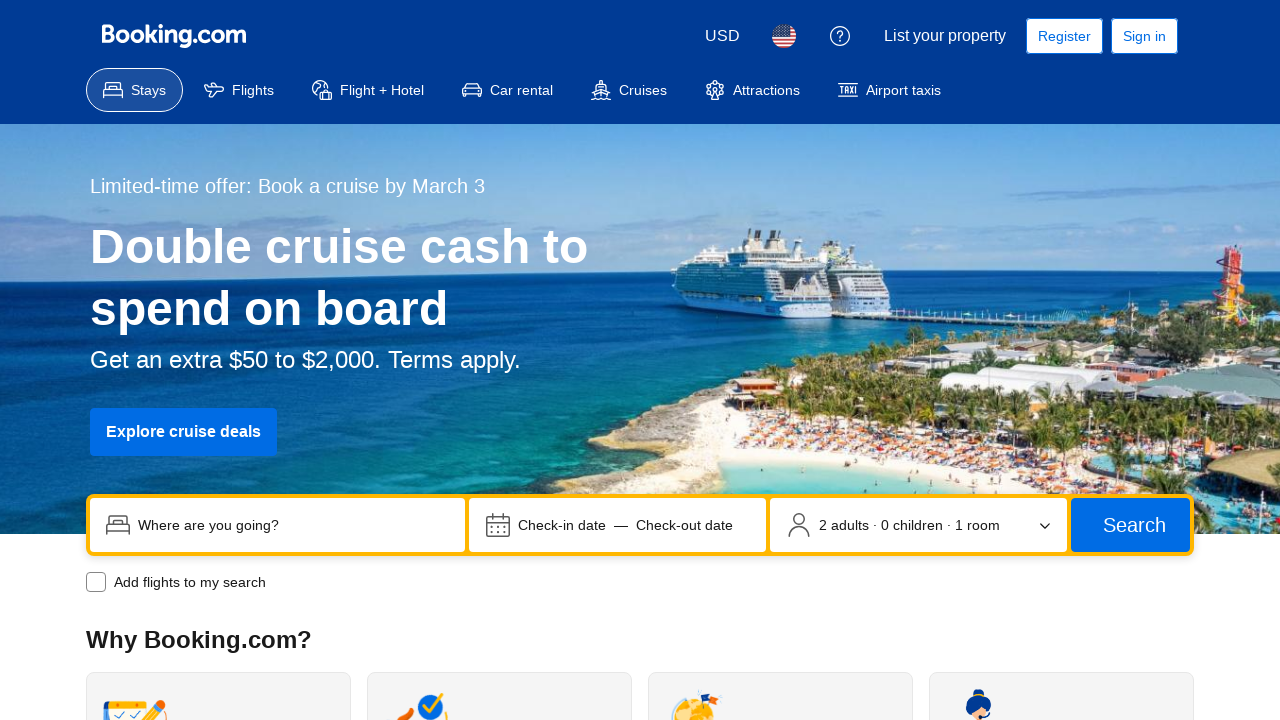

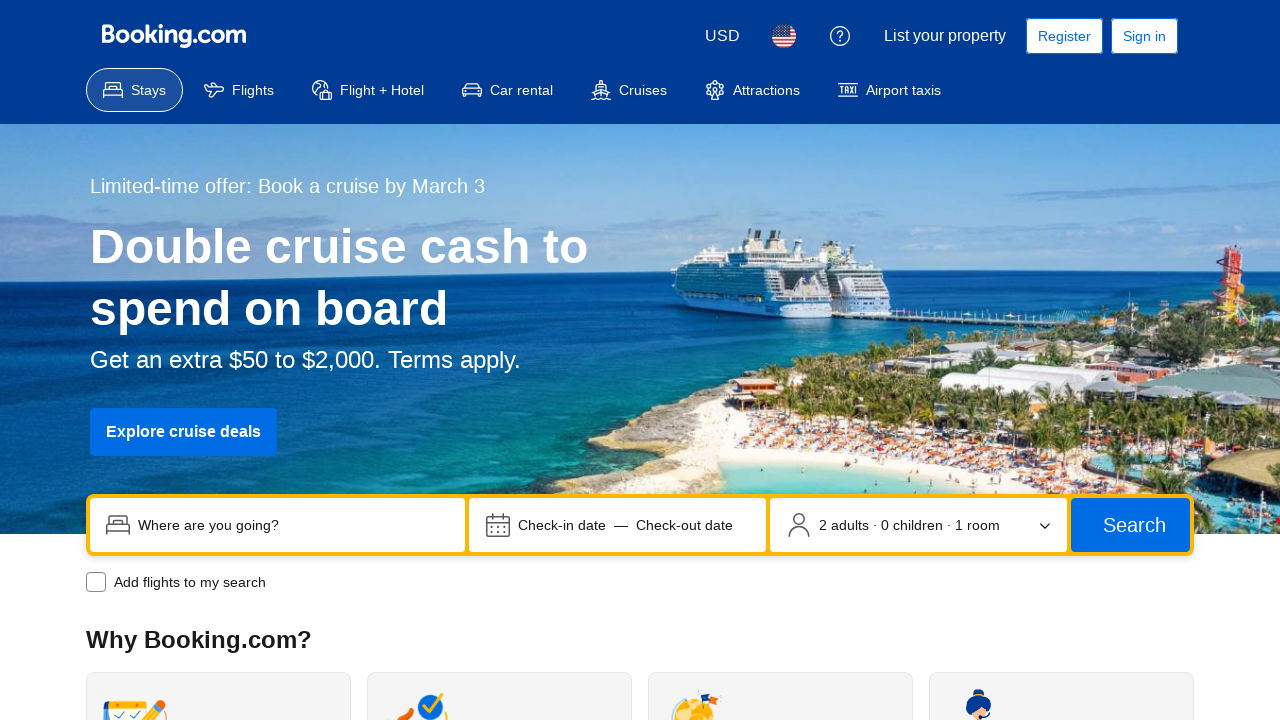